Tests drag and drop functionality by navigating to the drag and drop page, then dragging element A to element B's position

Starting URL: https://the-internet.herokuapp.com

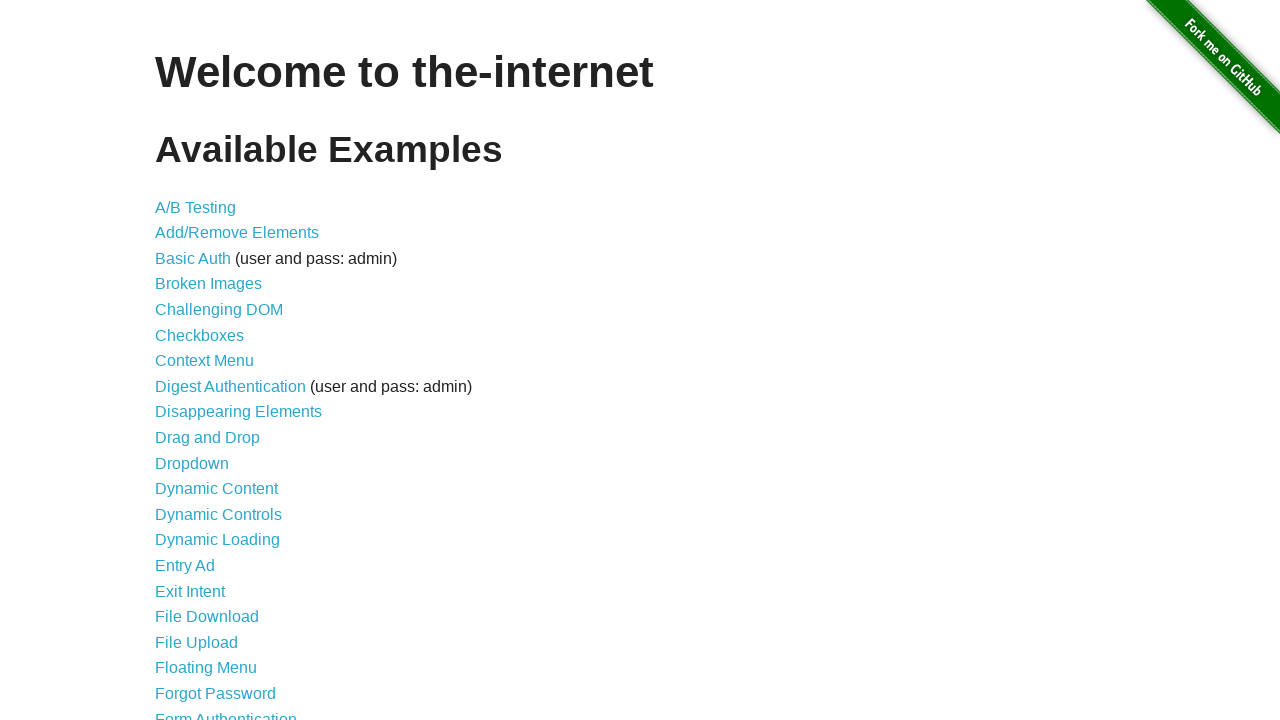

Navigated to the-internet.herokuapp.com home page
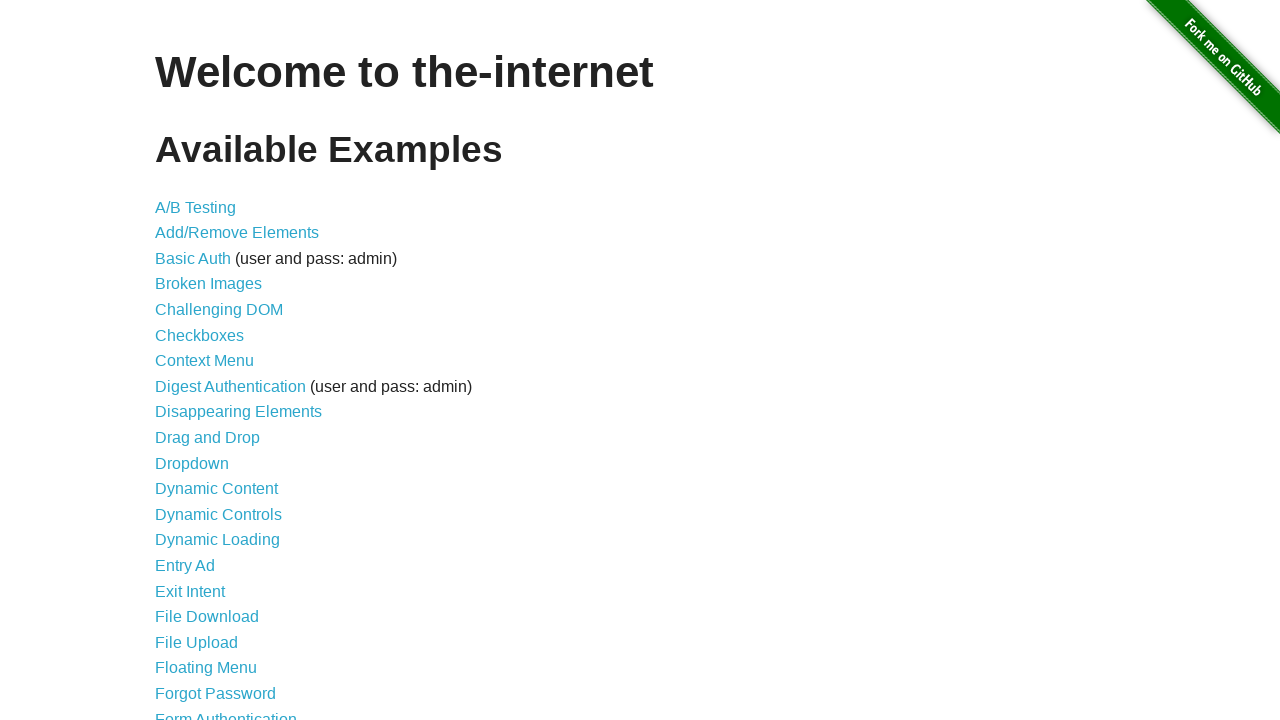

Clicked on Drag and Drop link at (208, 438) on text=Drag and Drop
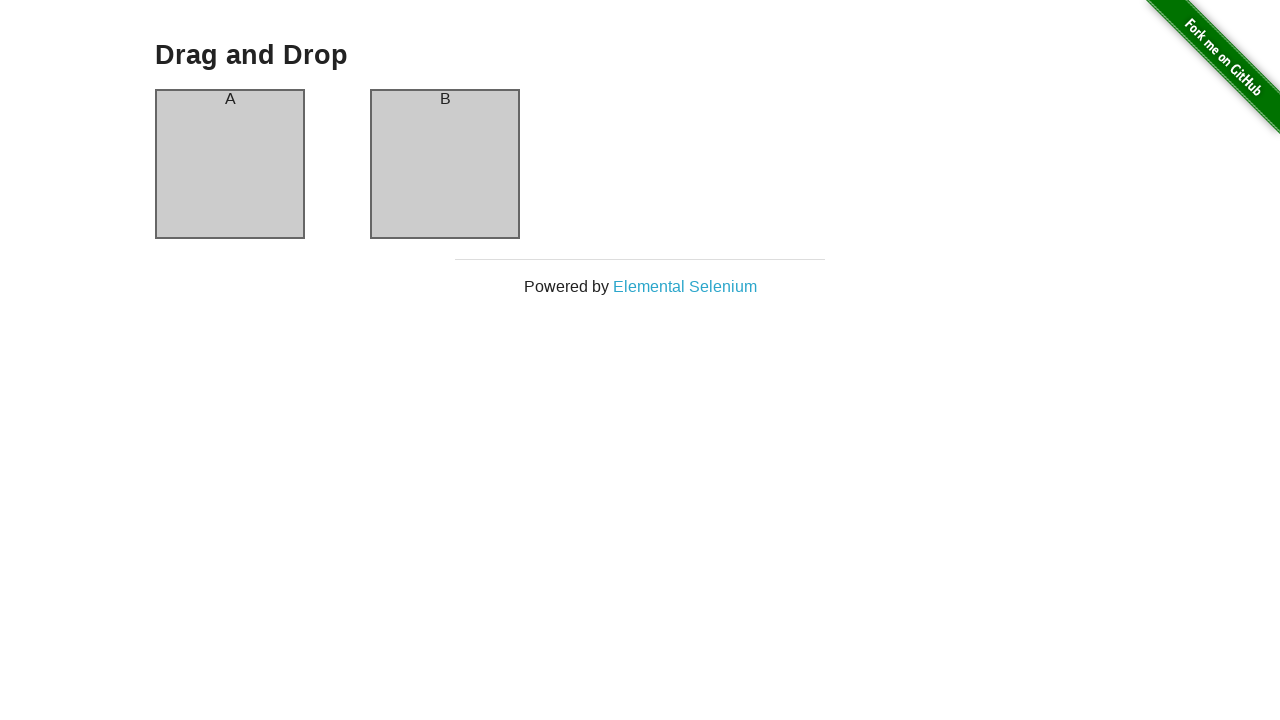

Drag and drop elements loaded - column A is visible
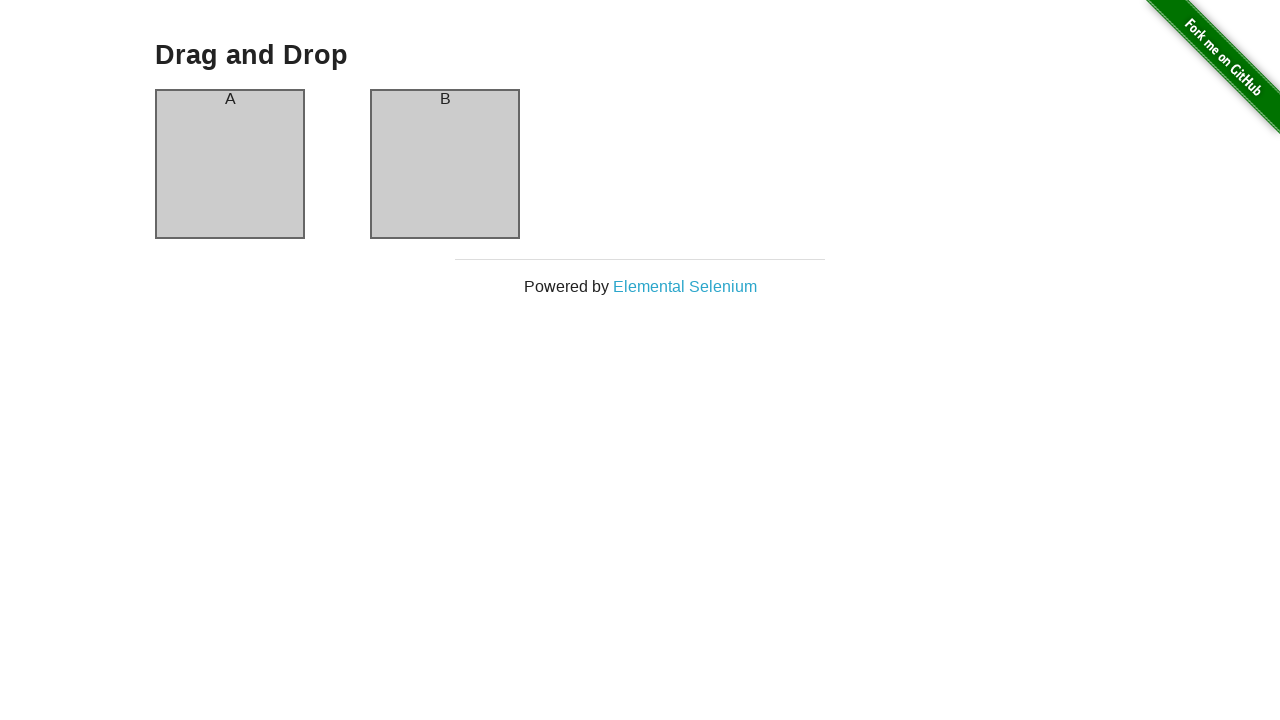

Located source element (column A) and target element (column B)
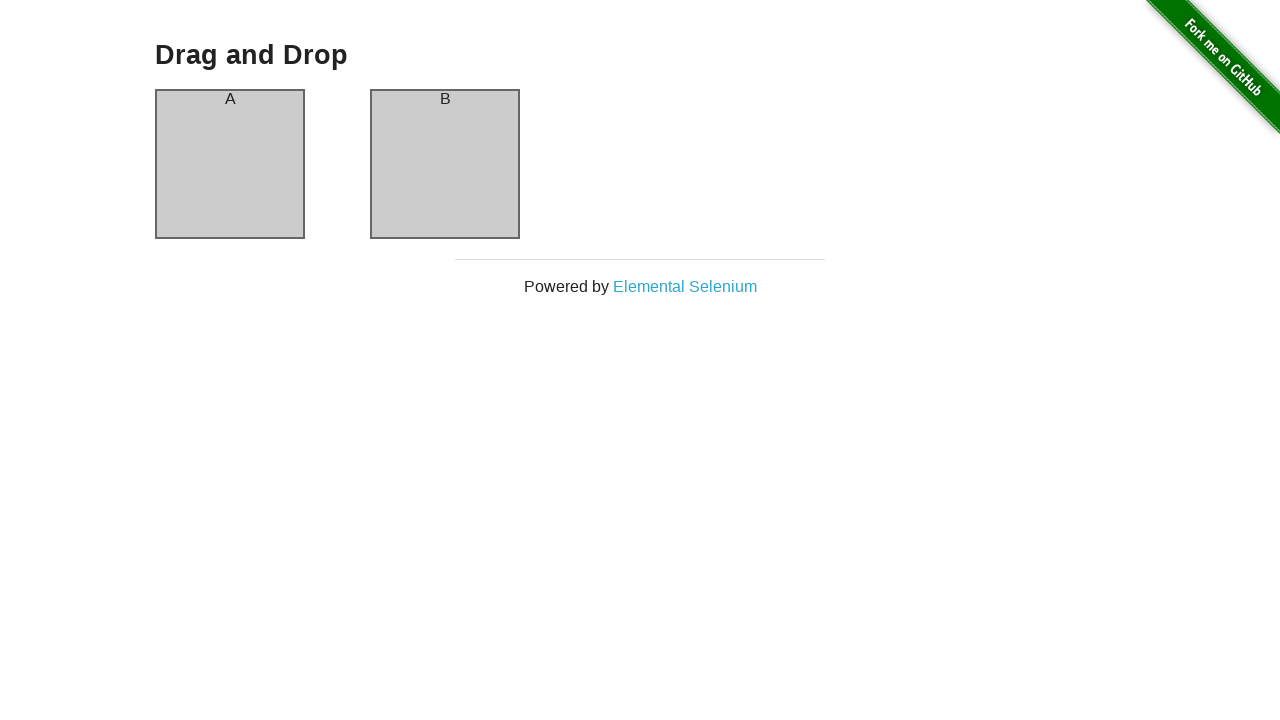

Dragged element A to element B's position at (445, 164)
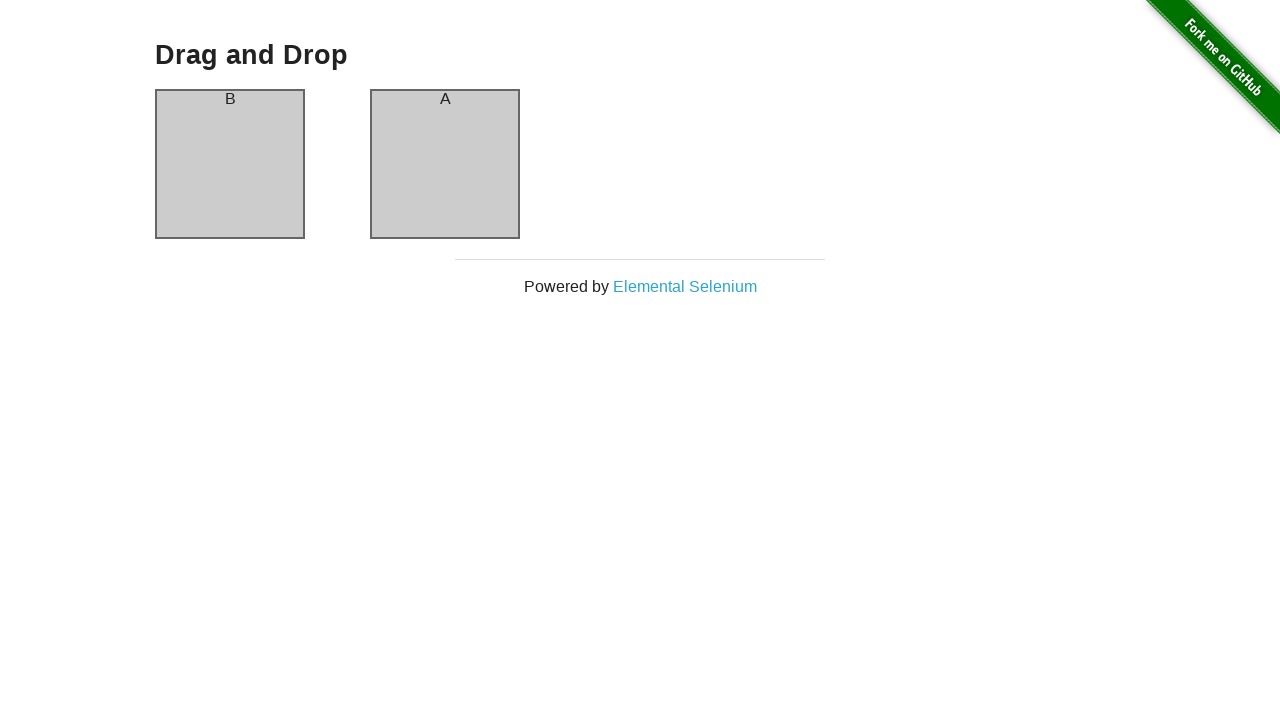

Navigated back to main page
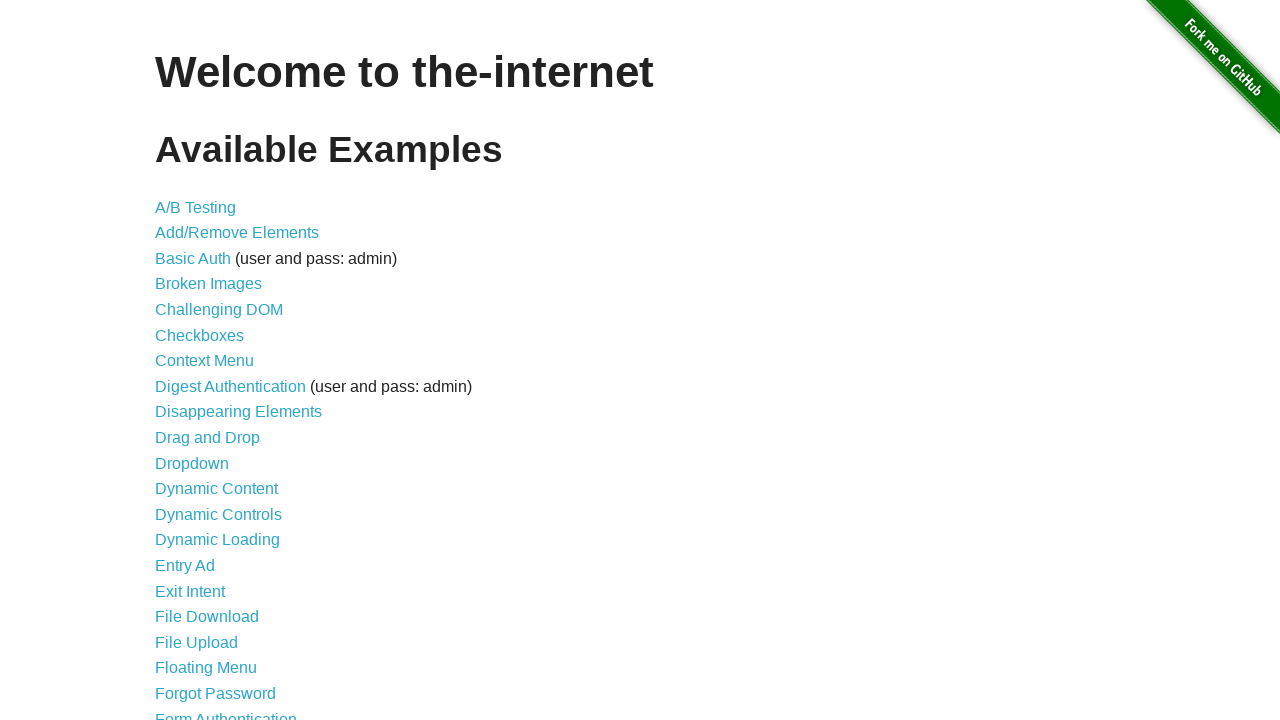

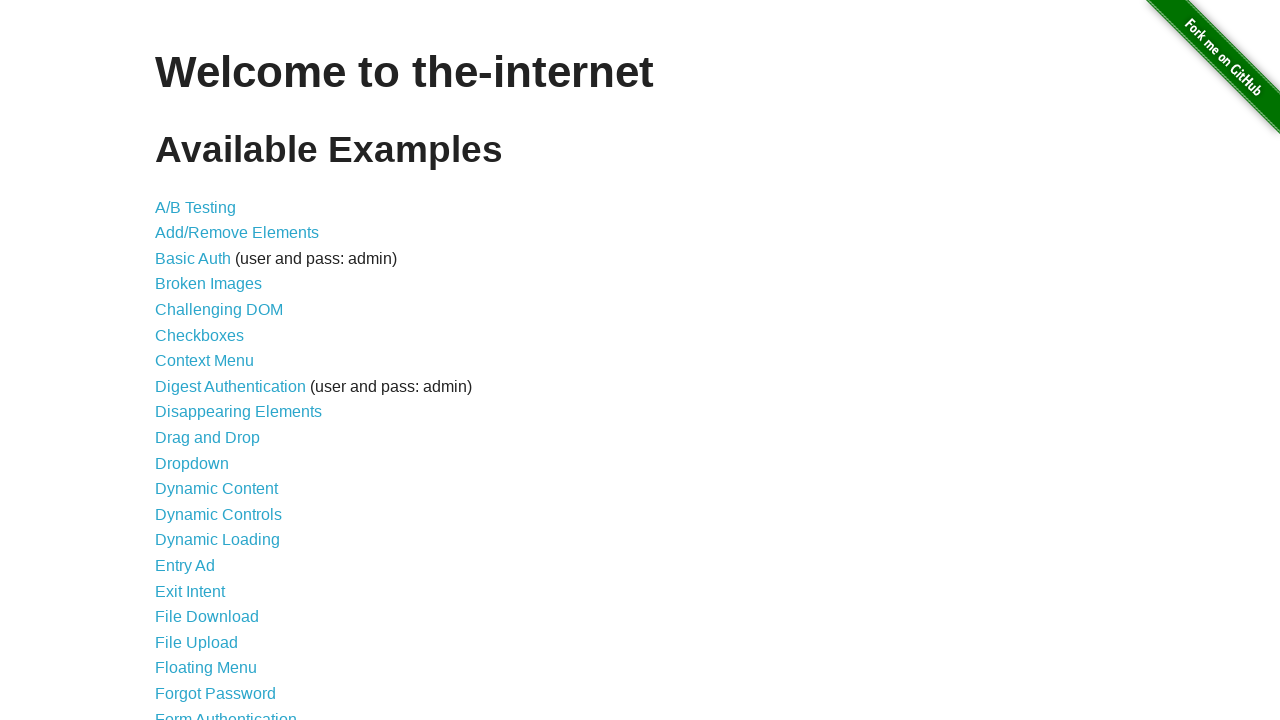